Tests various web UI controls including dropdown selection, radio button clicks, and checkbox interactions on a practice page. Verifies that radio buttons and checkboxes can be checked and unchecked properly.

Starting URL: https://rahulshettyacademy.com/loginpagePractise/

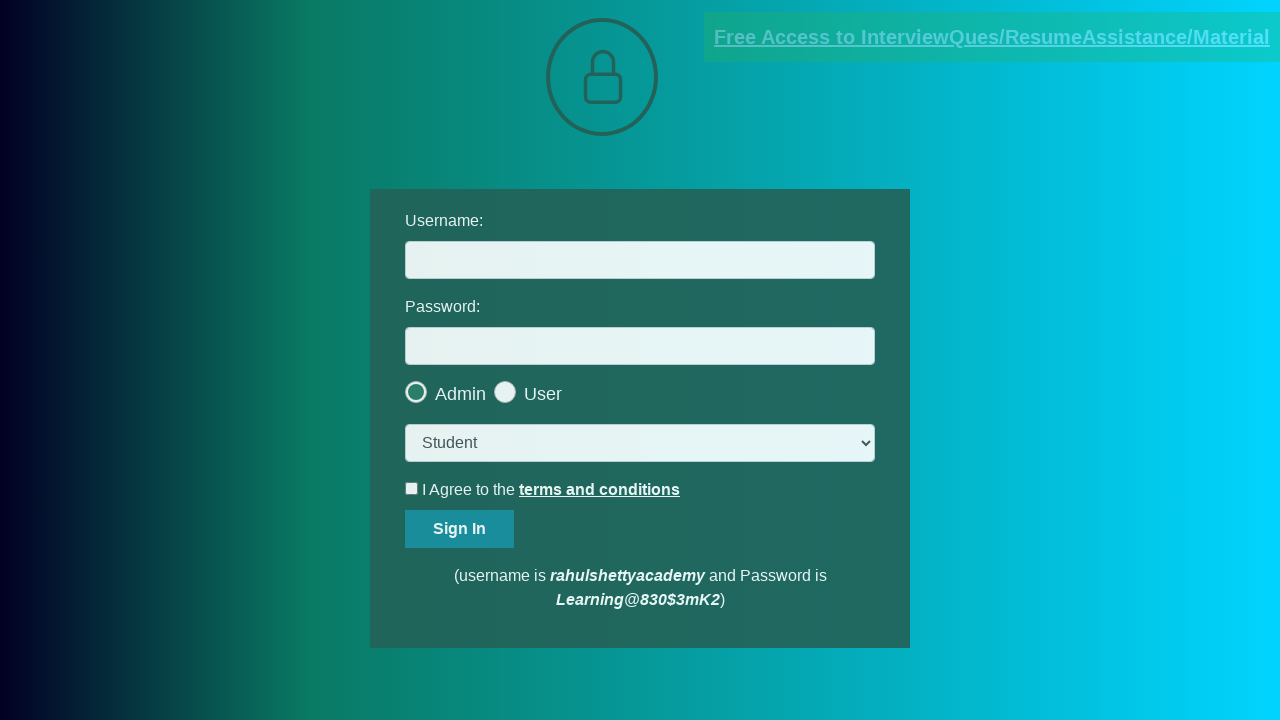

Selected 'consult' option from dropdown menu on select.form-control
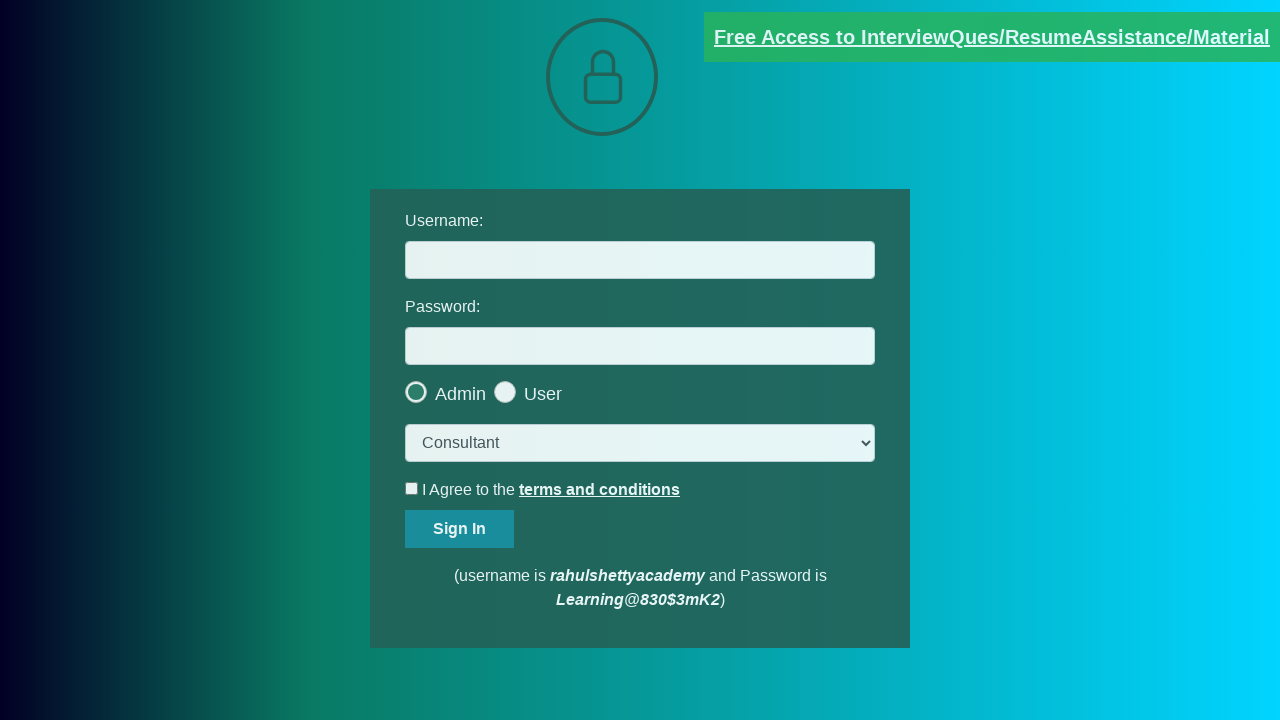

Clicked the last radio button option at (543, 394) on .radiotextsty >> nth=-1
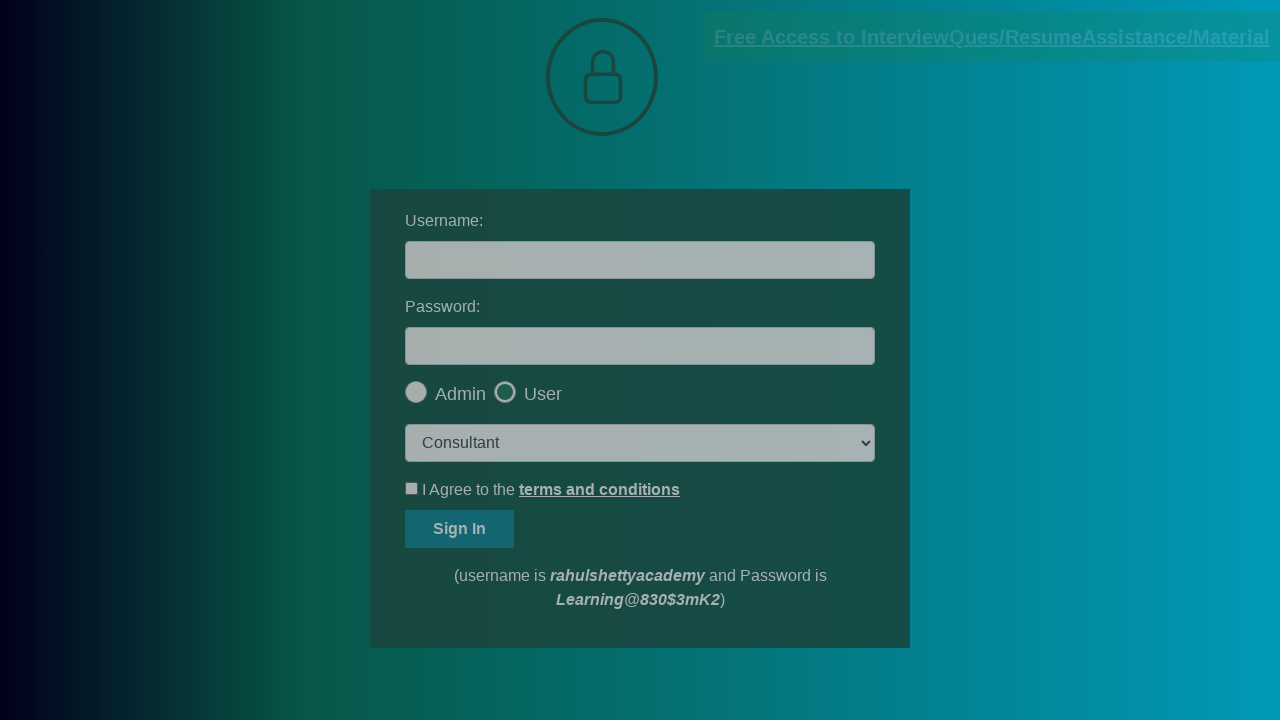

Clicked okay button on popup at (698, 144) on #okayBtn
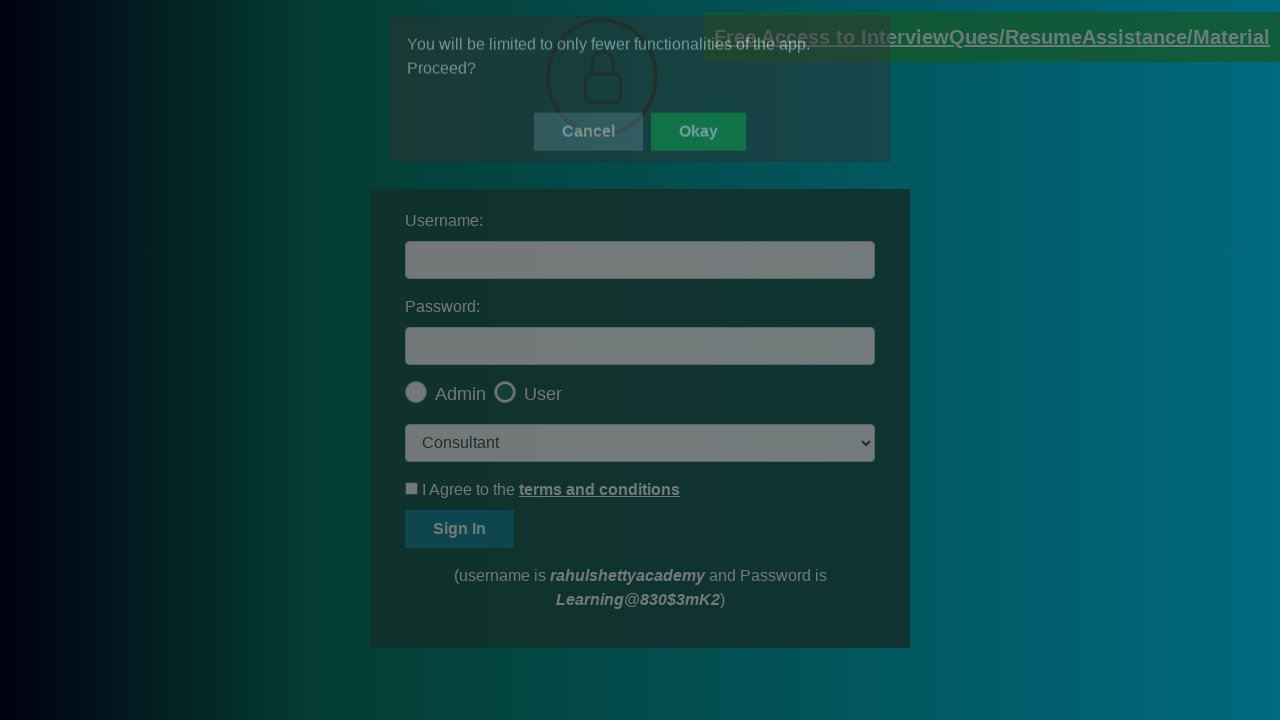

Verified that the last radio button is checked
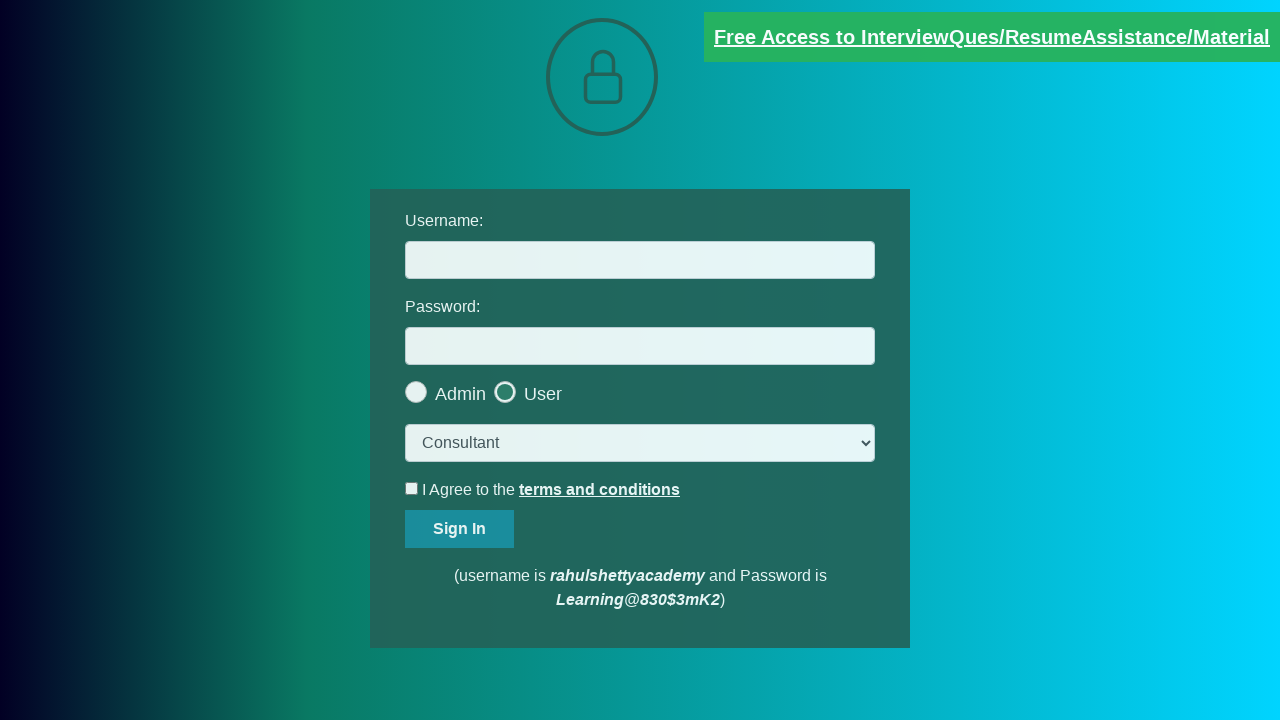

Clicked terms checkbox to check it at (412, 488) on #terms
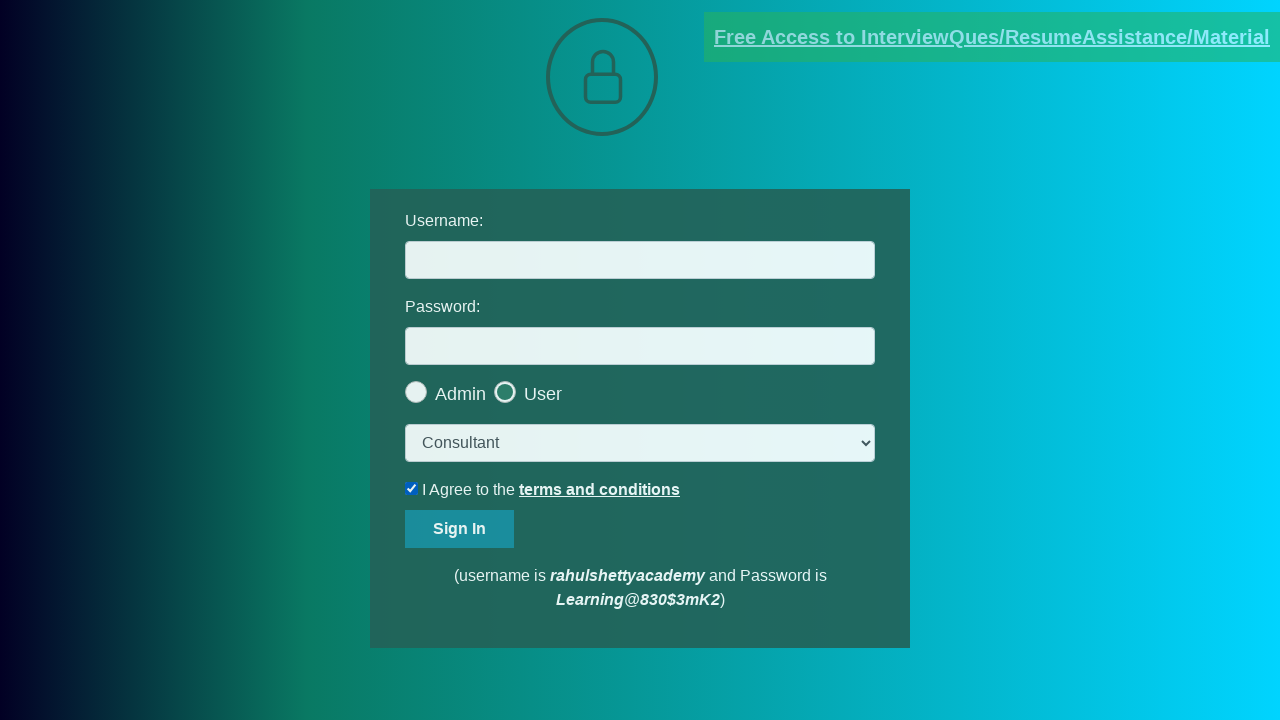

Verified that terms checkbox is checked
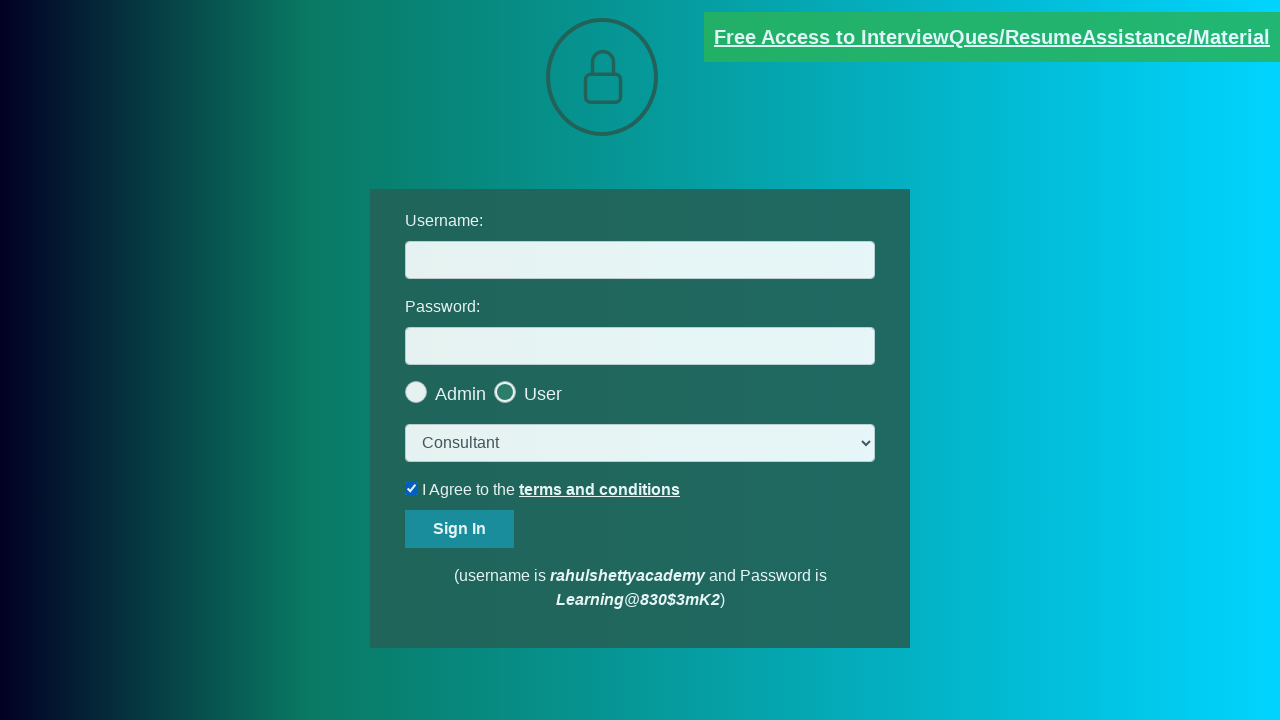

Unchecked the terms checkbox at (412, 488) on #terms
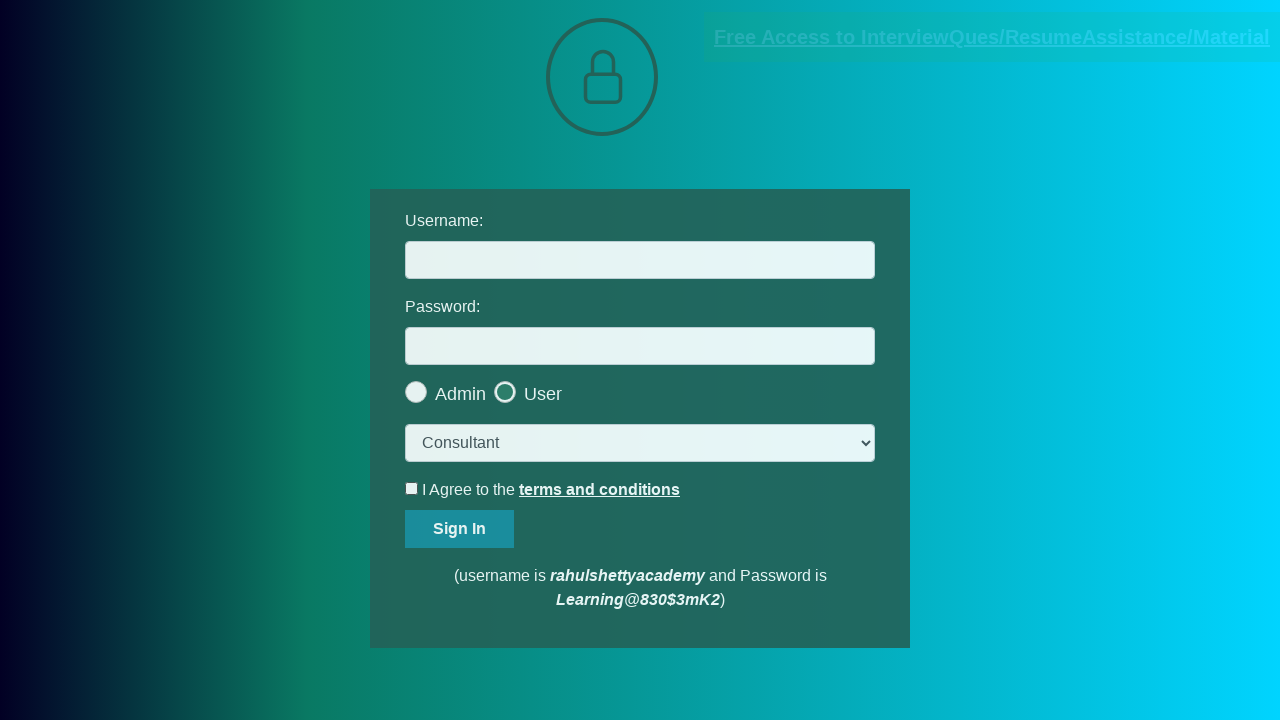

Verified that terms checkbox is unchecked
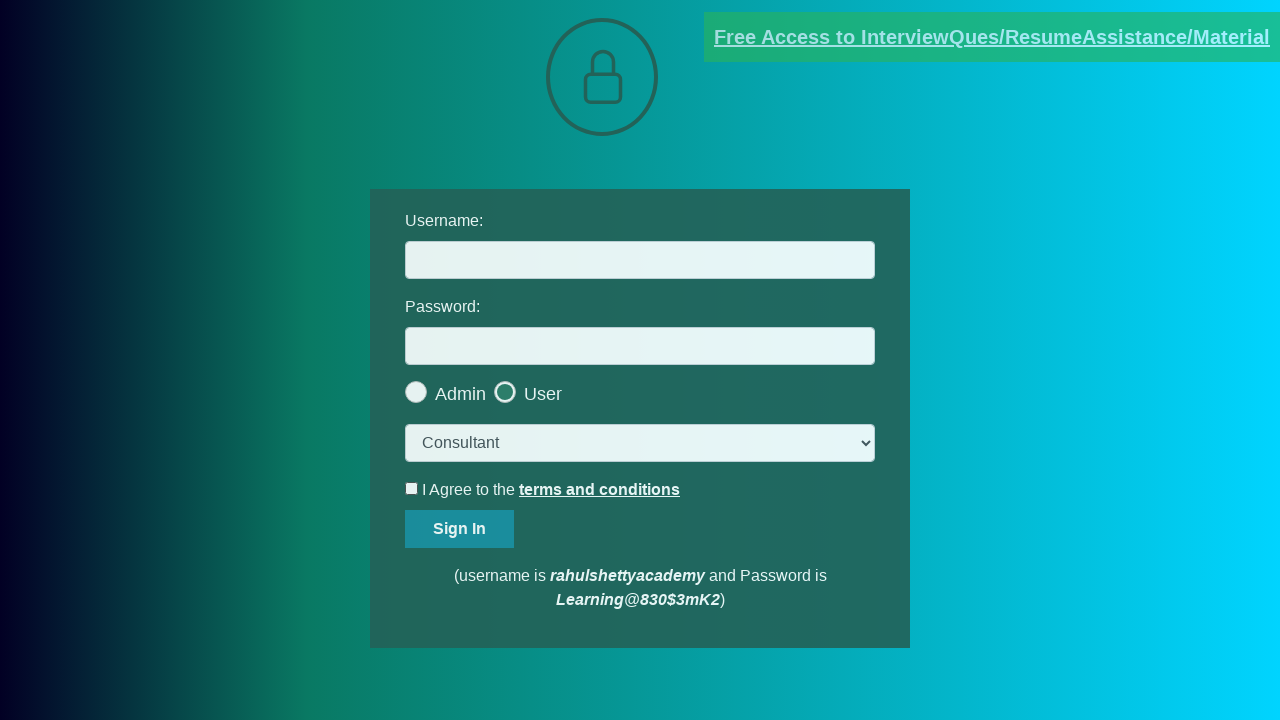

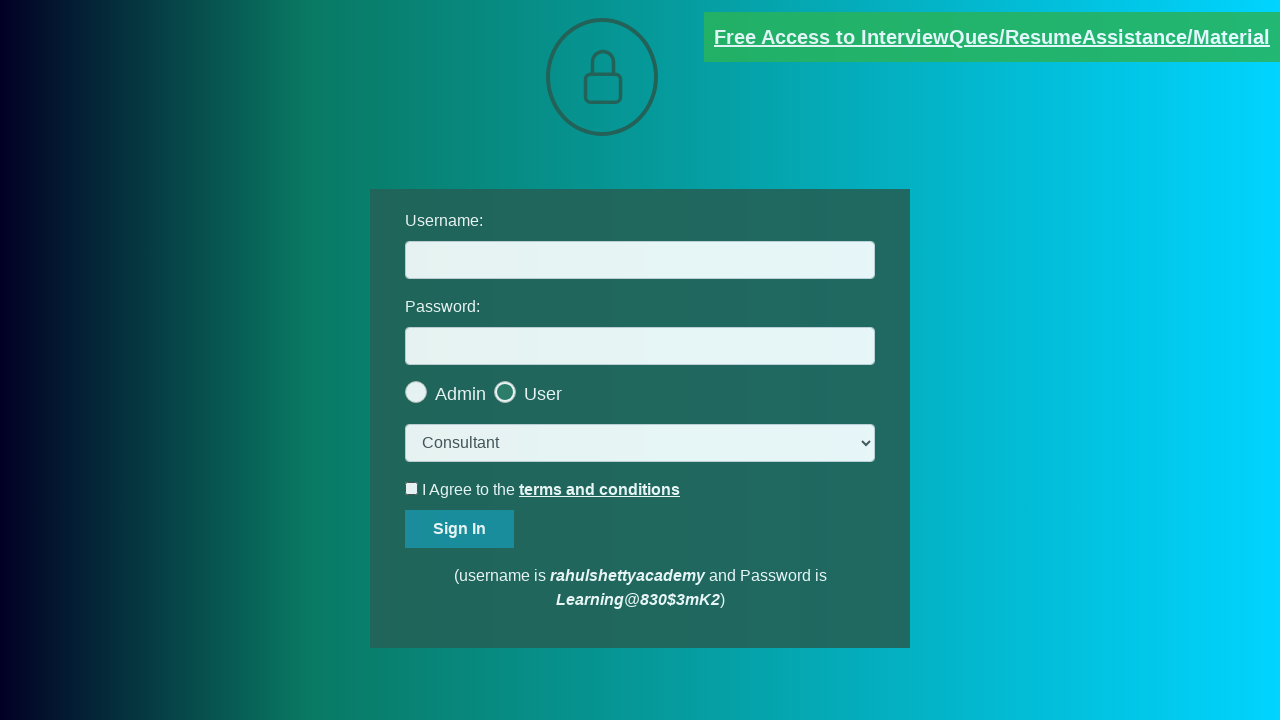